Tests selecting an option from a dropdown list by iterating through options and clicking the one matching "Option 1", then verifies the selection was made correctly.

Starting URL: https://the-internet.herokuapp.com/dropdown

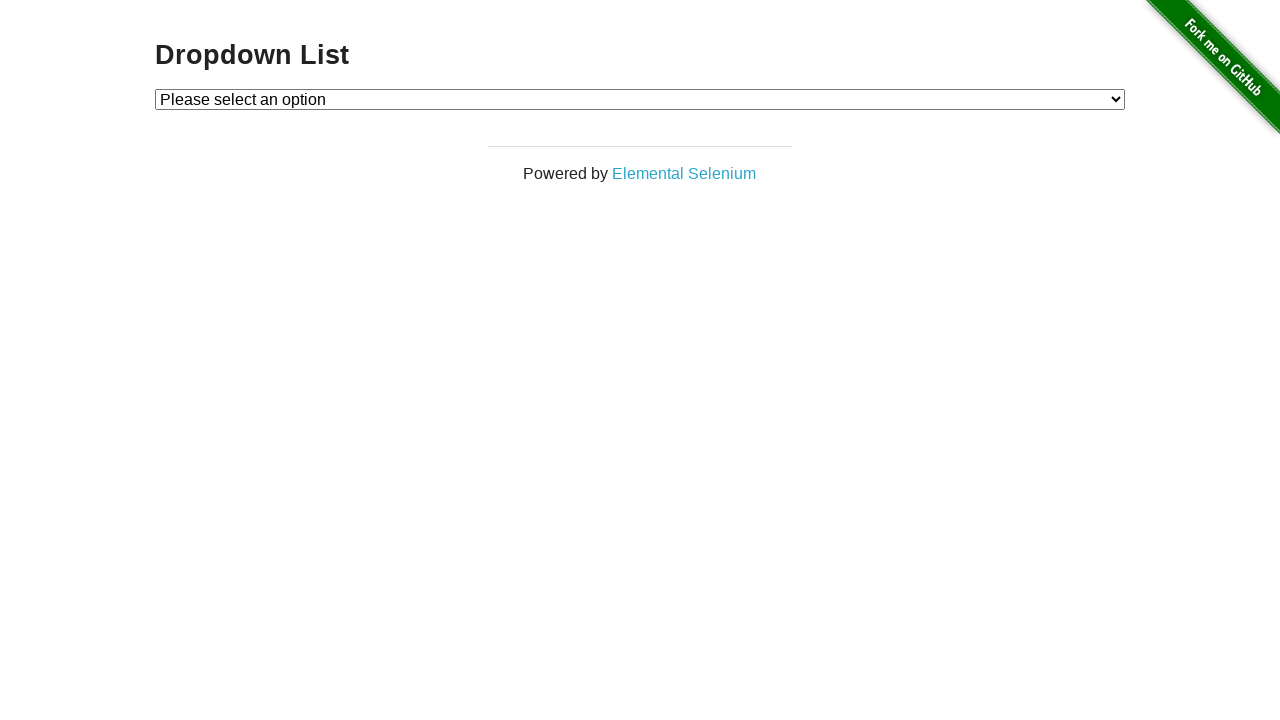

Navigated to dropdown page
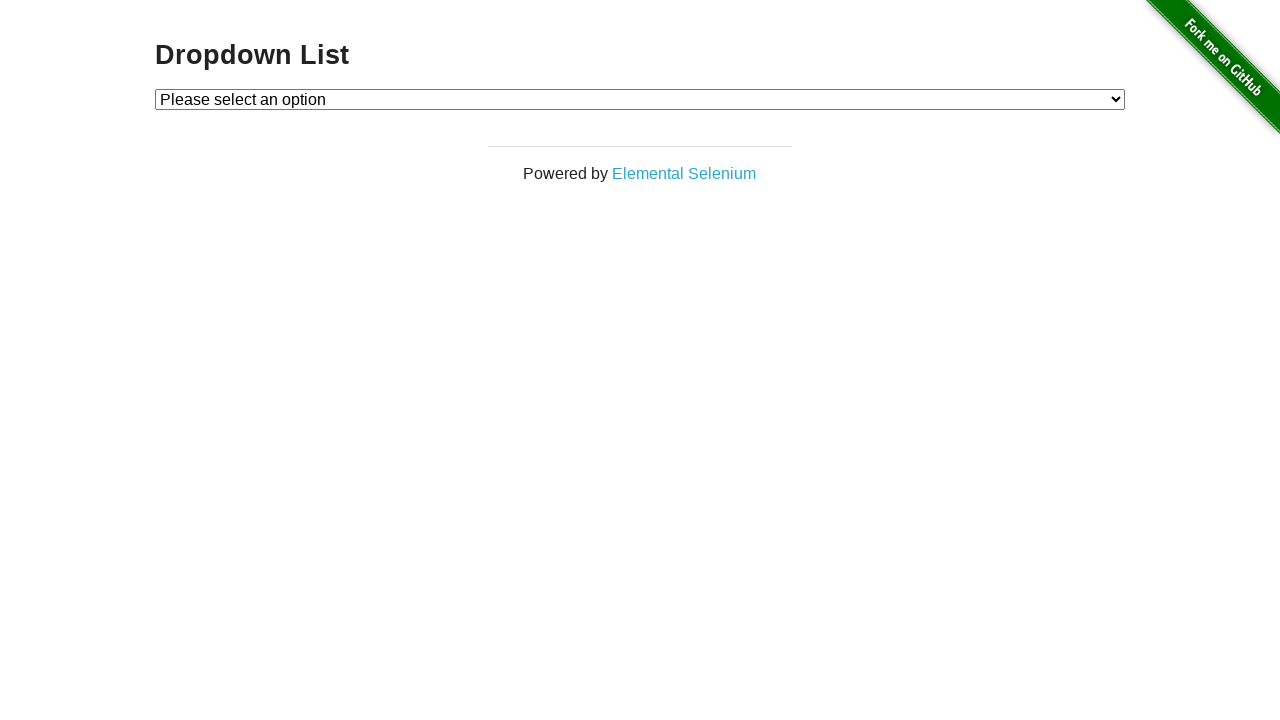

Dropdown element is present
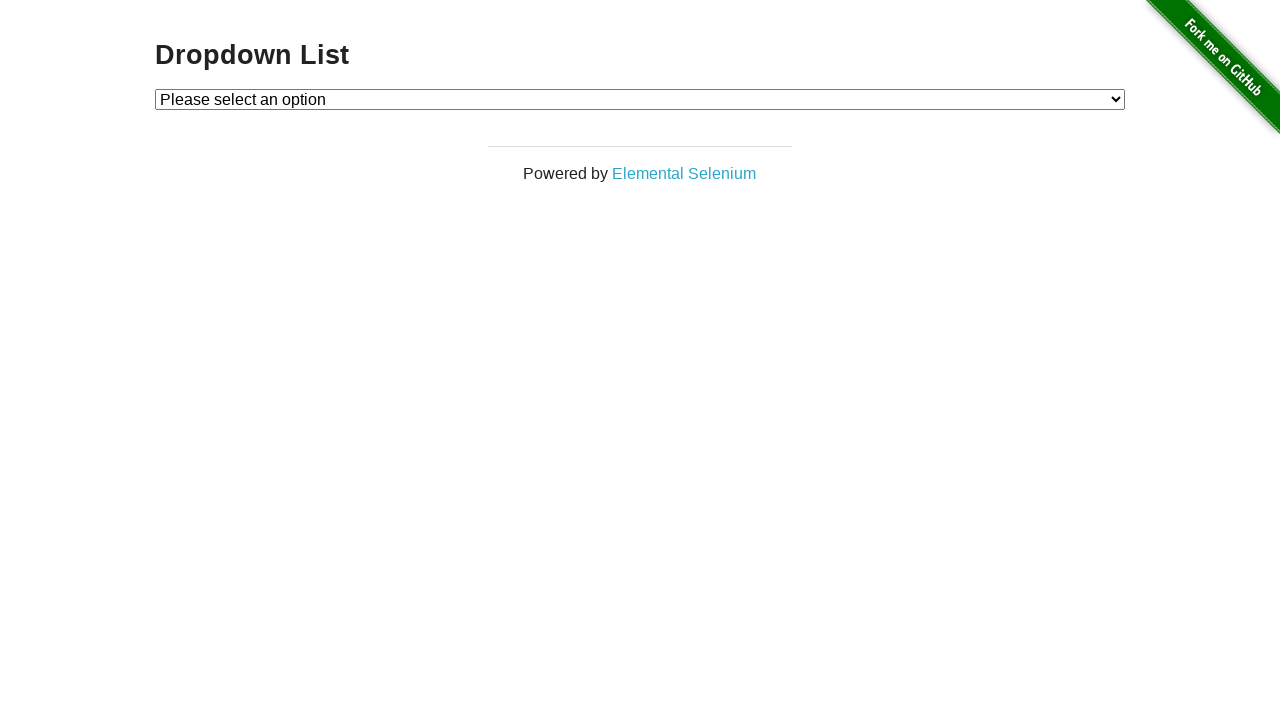

Selected 'Option 1' from dropdown on #dropdown
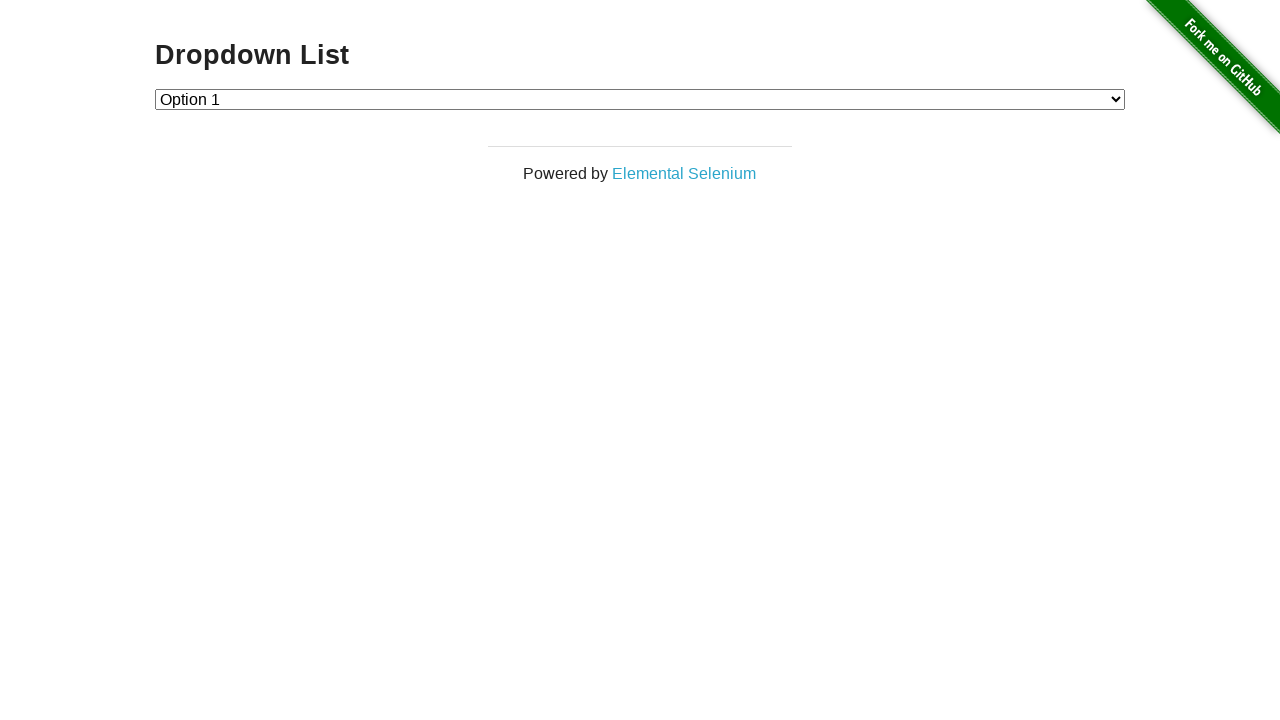

Retrieved selected dropdown value
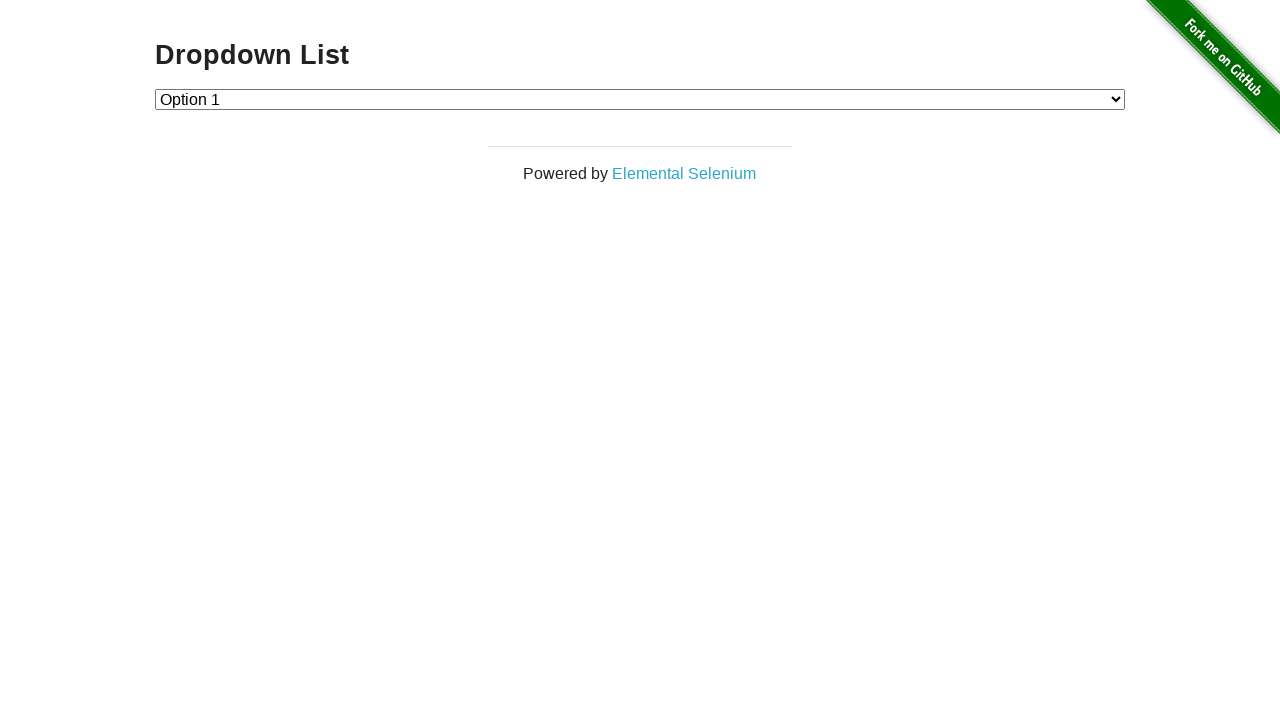

Verified that dropdown selection equals '1'
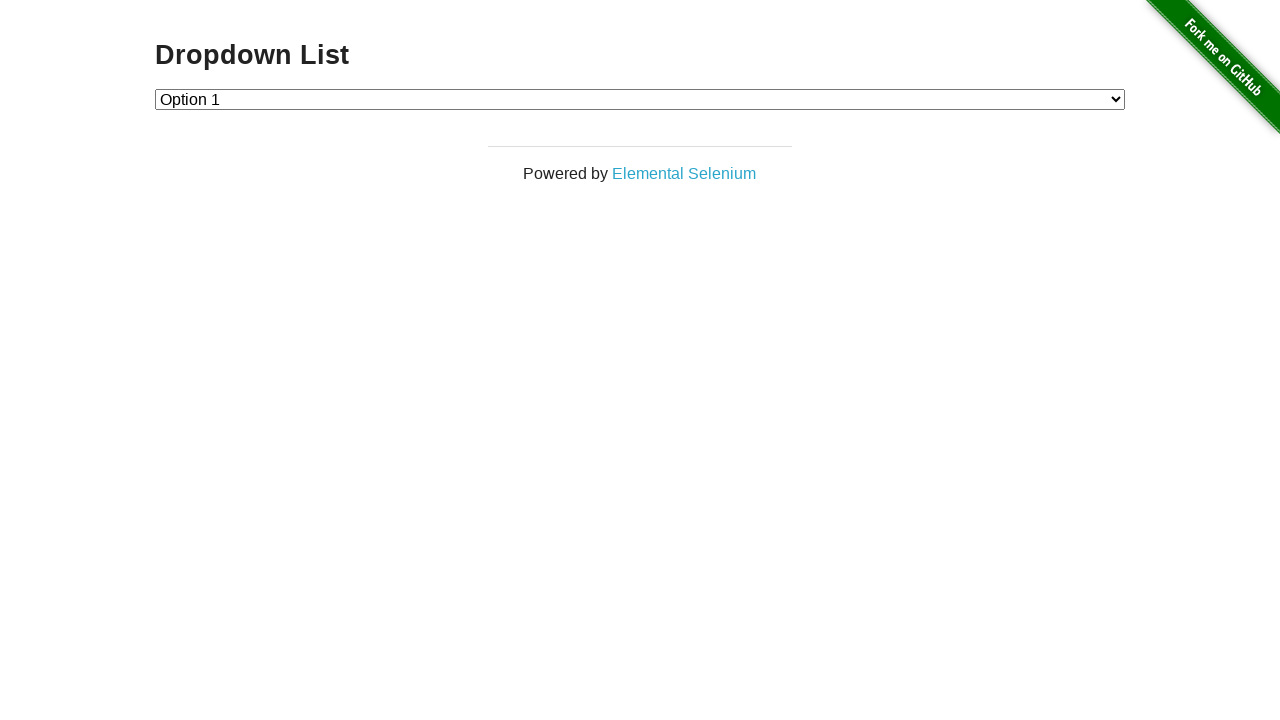

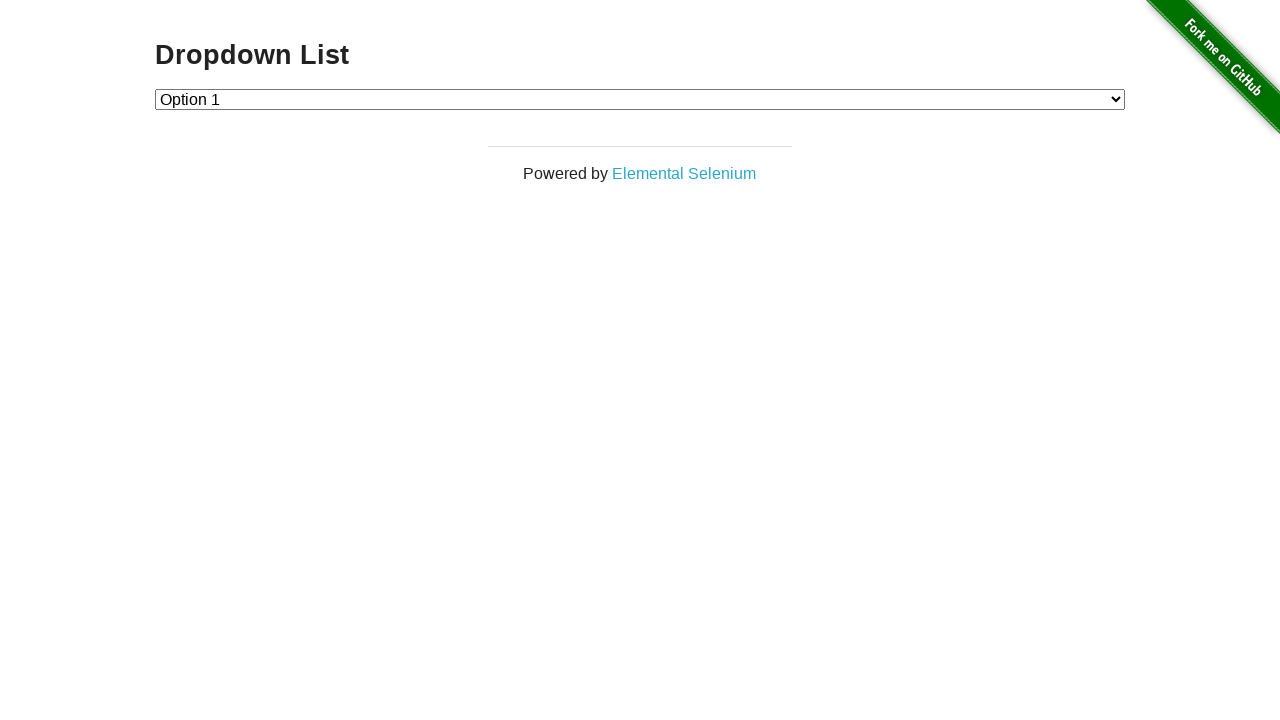